Tests pausing a timer by adding one, starting it, then clicking Pause

Starting URL: https://lejonmanen.github.io/timer-vue/

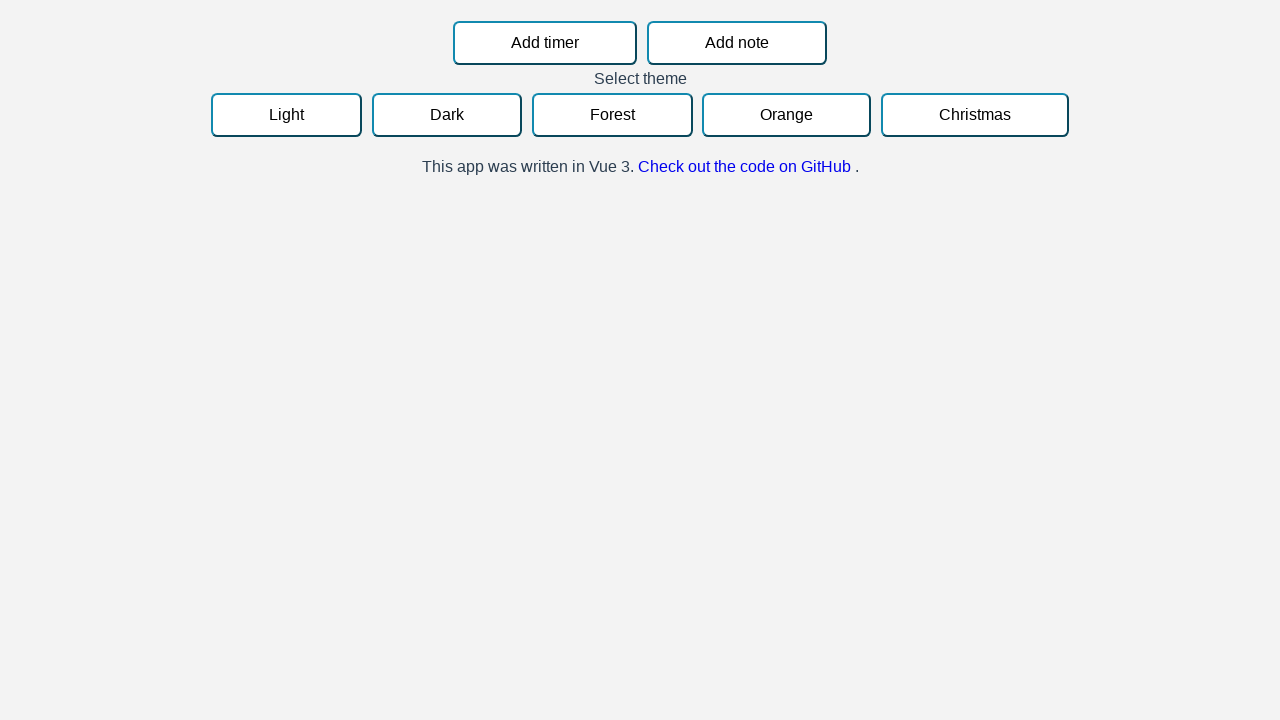

Clicked 'Add timer' button at (545, 43) on internal:role=button >> internal:text=/Add timer/
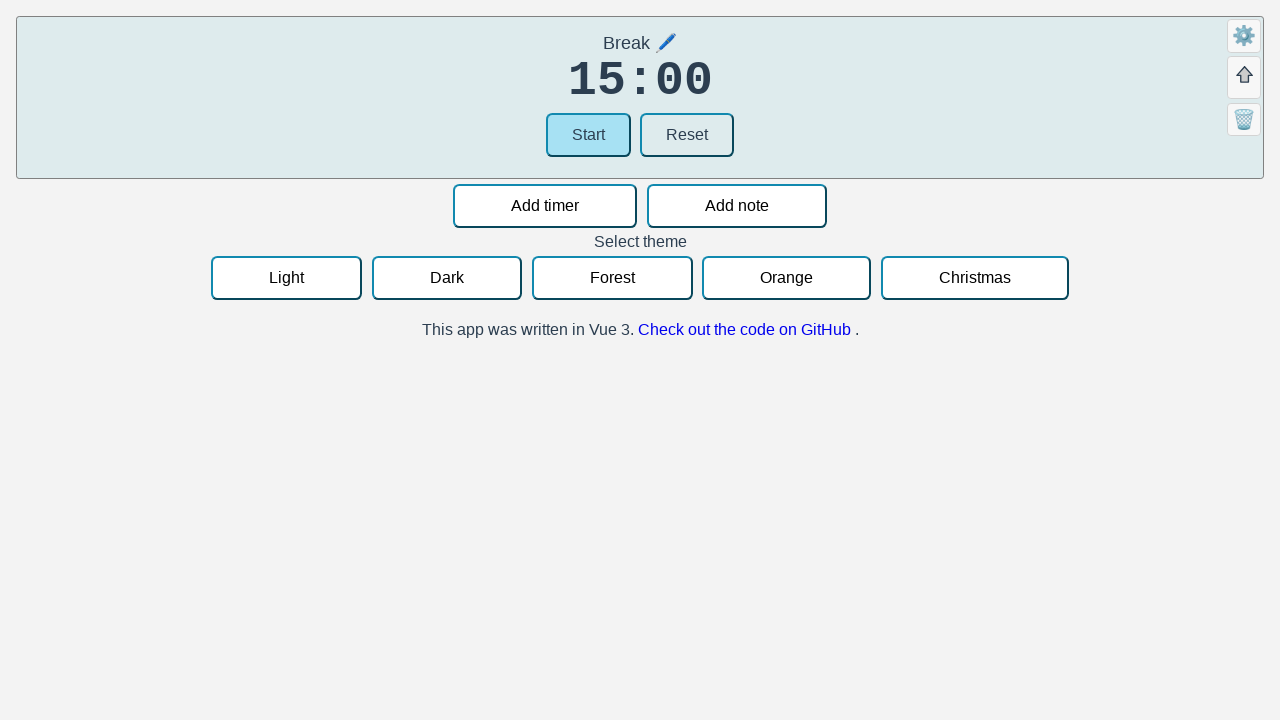

Clicked 'Start' button to begin timer at (588, 135) on internal:role=button >> internal:text="Start"i
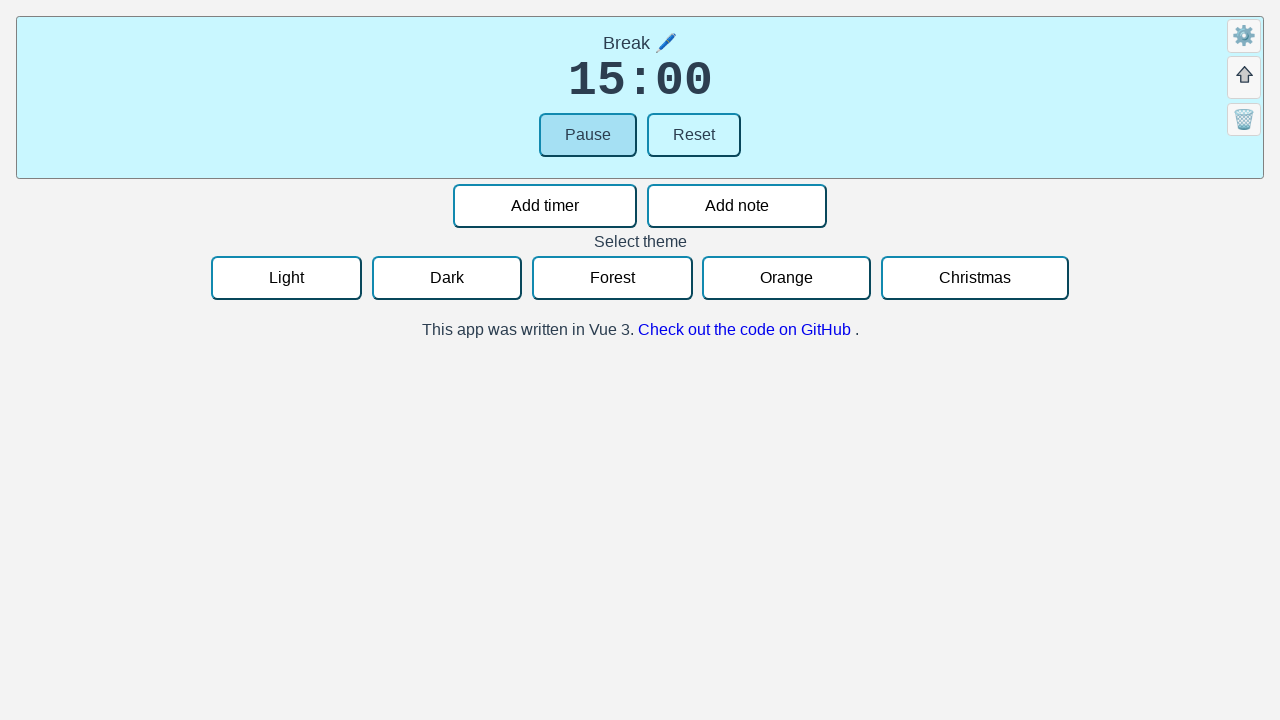

Clicked 'Pause' button to pause timer at (588, 135) on internal:role=button >> internal:text="Pause"i
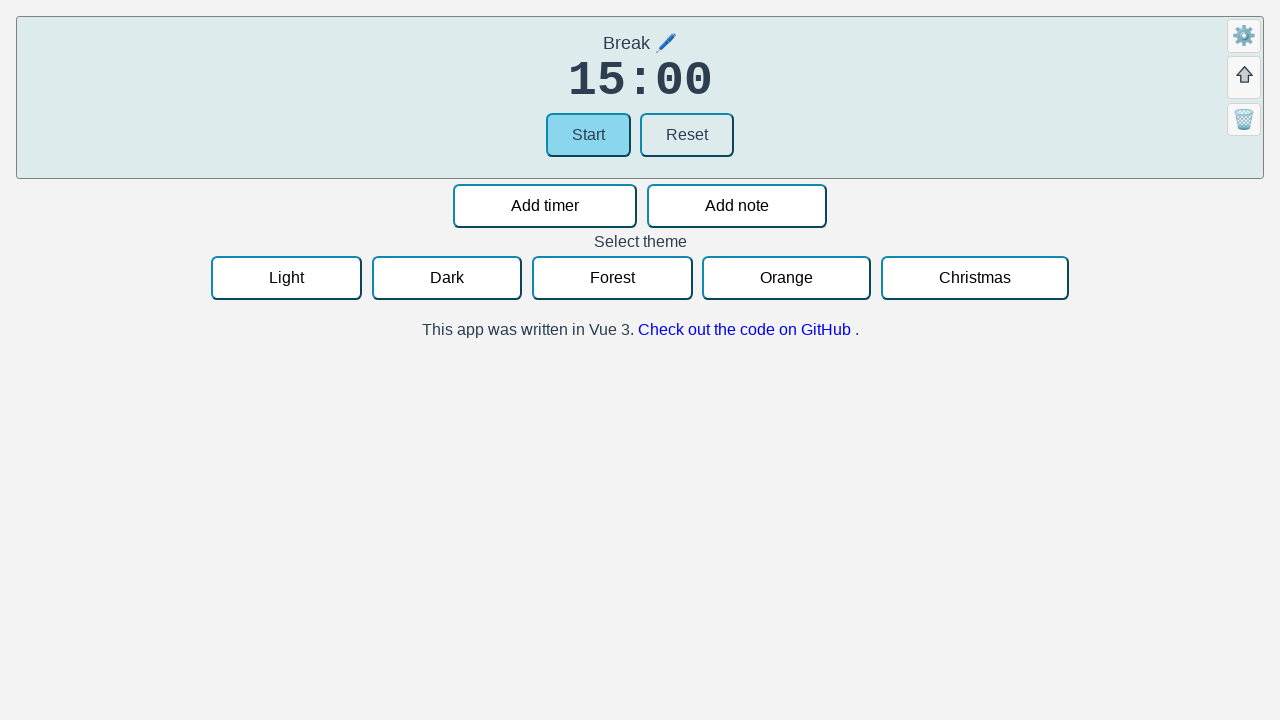

Verified that timer is paused and paused state is visible
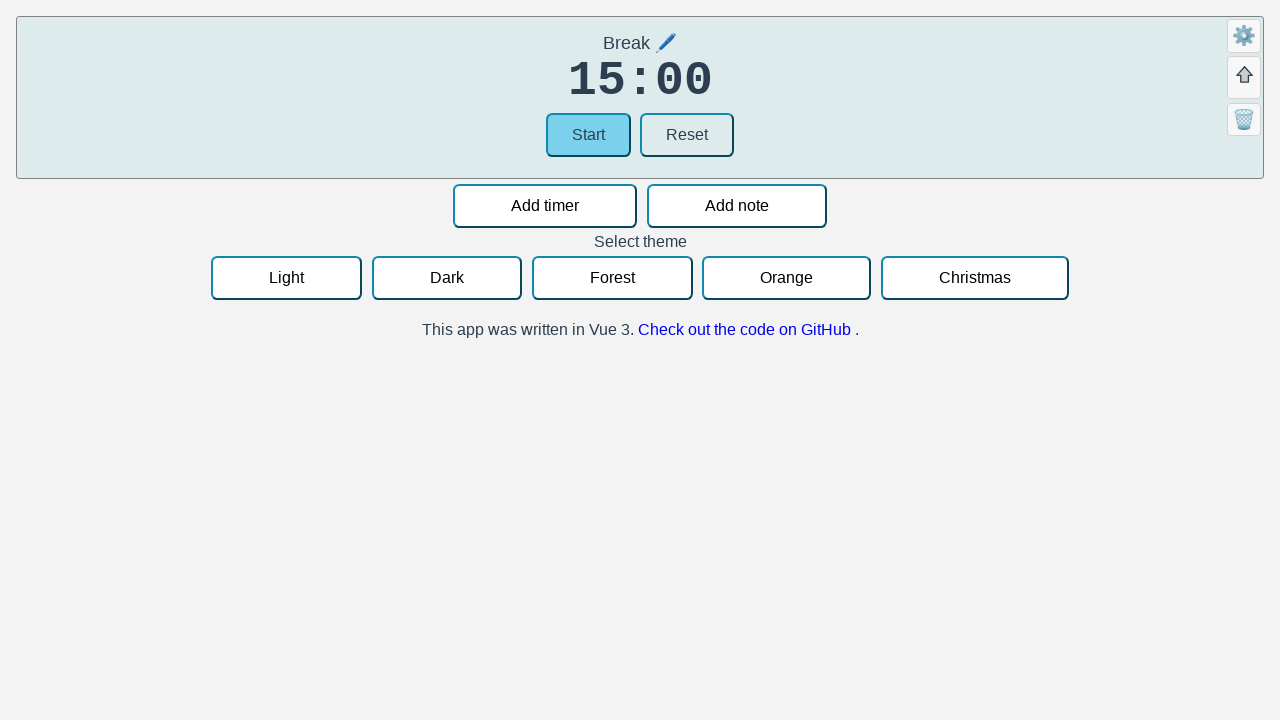

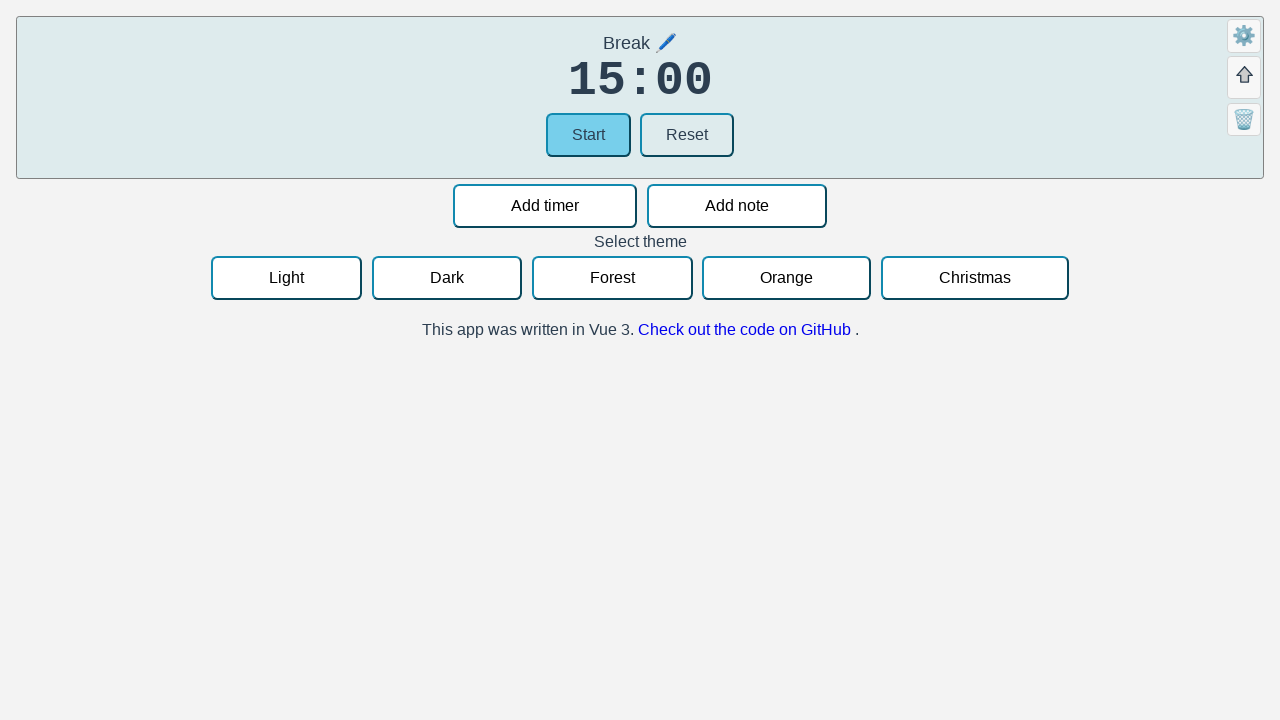